Tests double-click functionality by entering text in an input field, double-clicking a copy button, and verifying the text is copied to a second field

Starting URL: https://www.w3schools.com/tags/tryit.asp?filename=tryhtml5_ev_ondblclick3

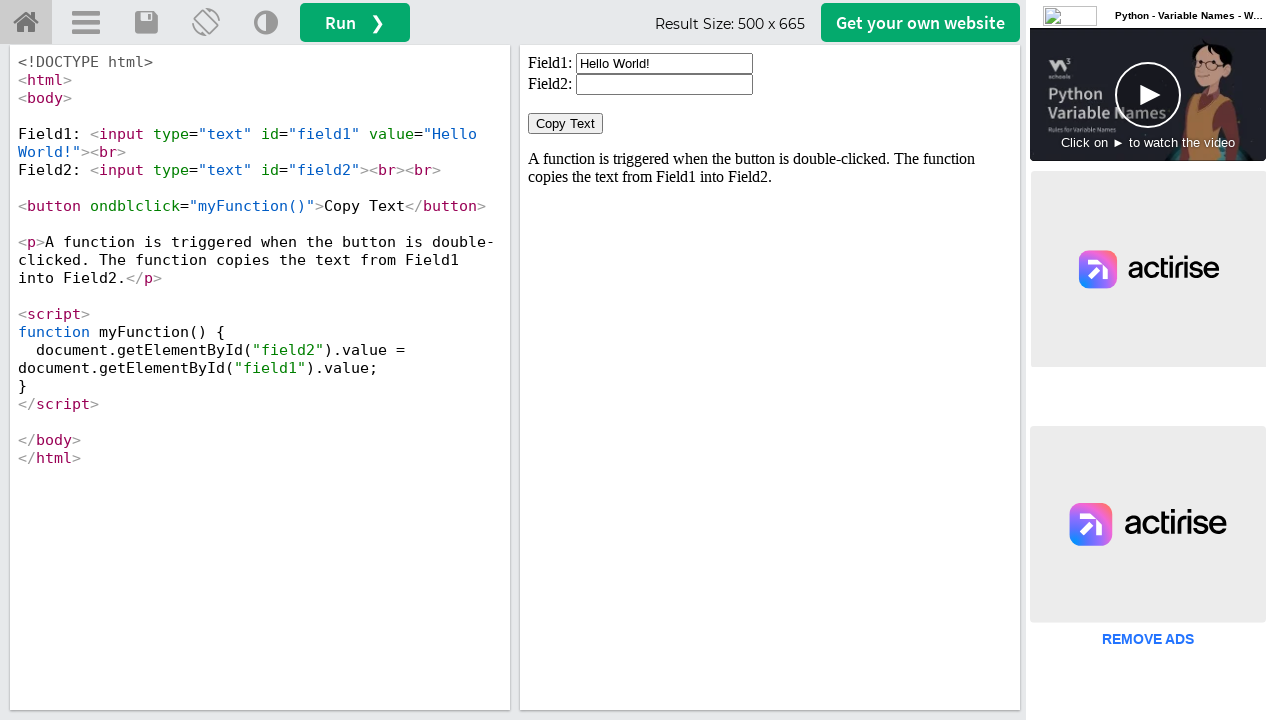

Located iframe #iframeResult
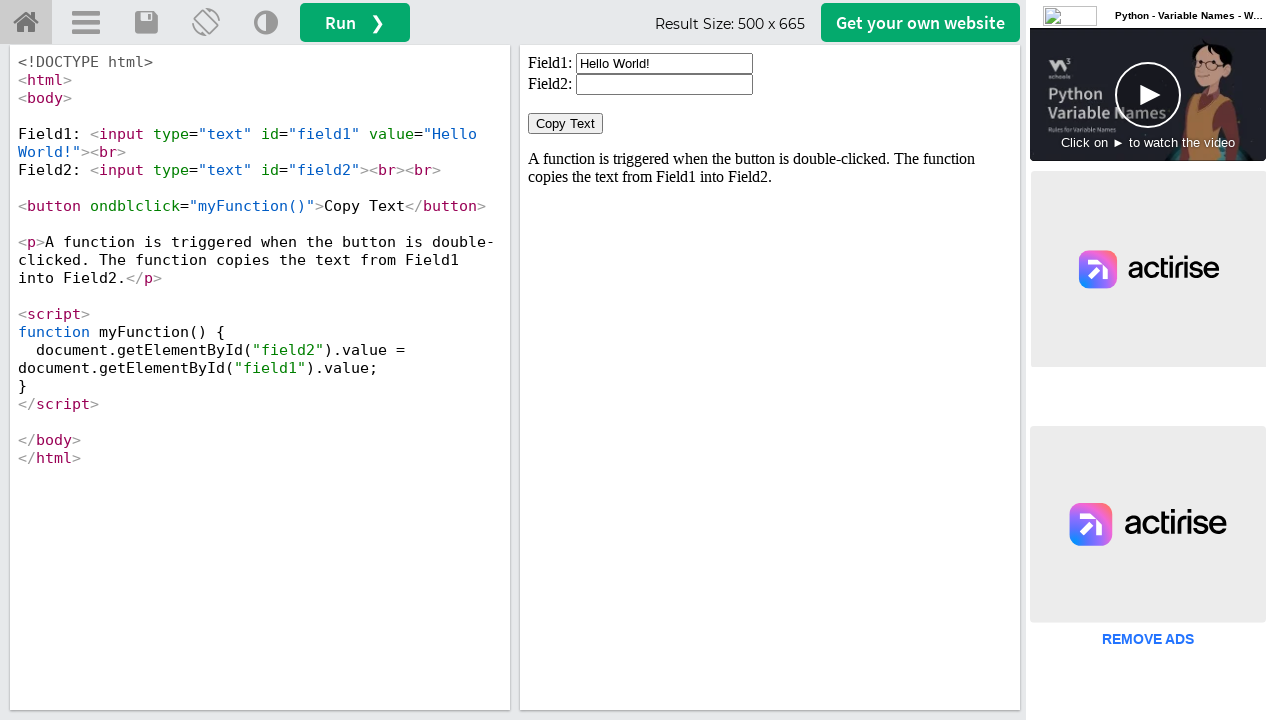

Located first input field with id='field1'
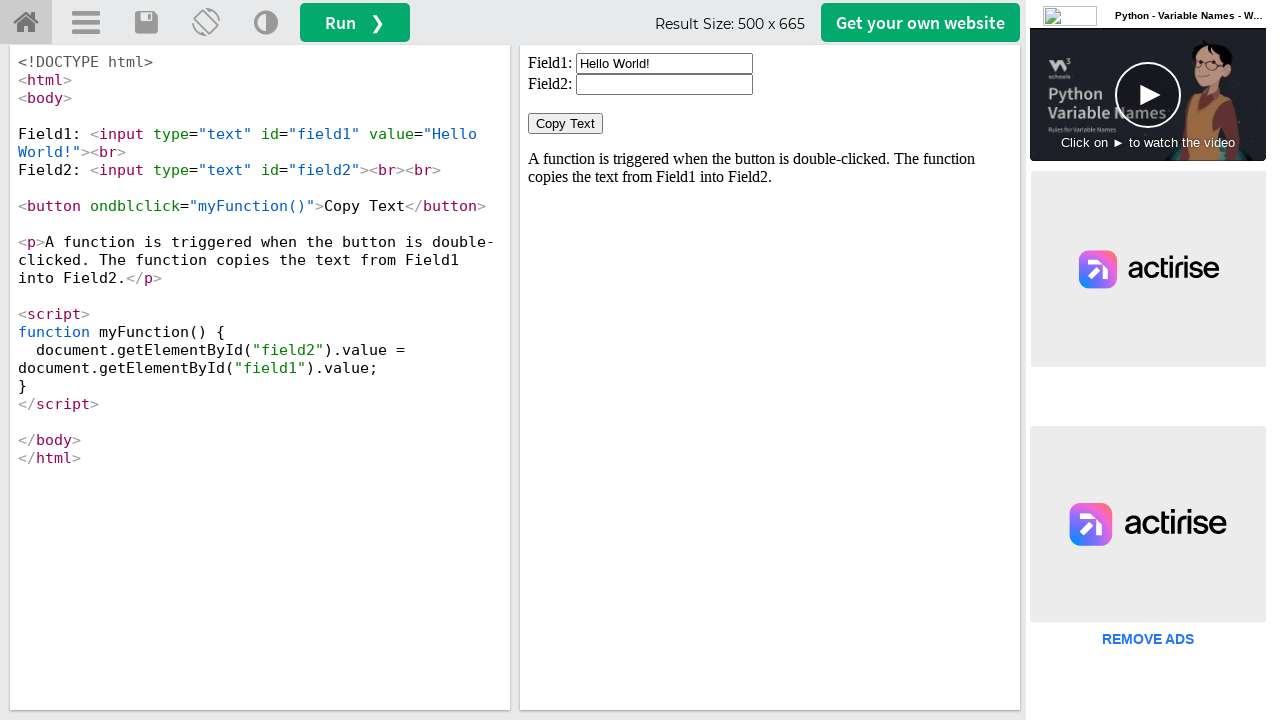

Cleared the first input field on #iframeResult >> internal:control=enter-frame >> xpath=//input[@id='field1']
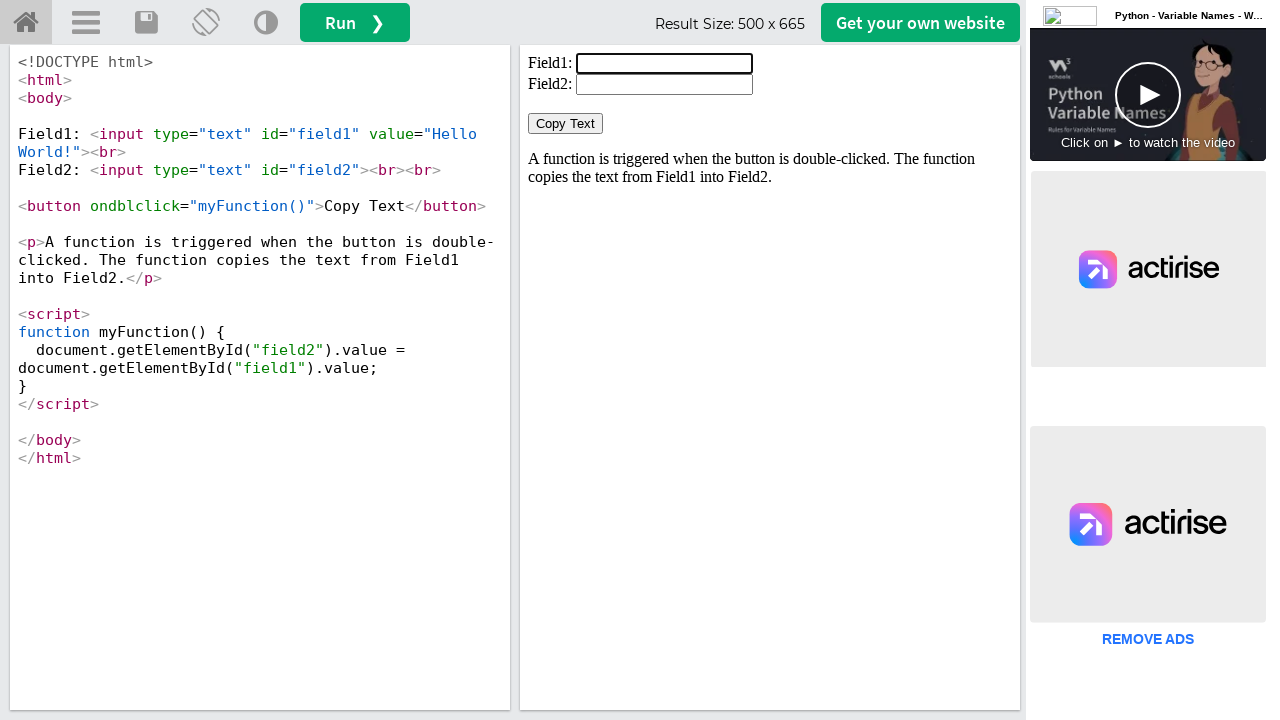

Entered 'Mahesh' into the first input field on #iframeResult >> internal:control=enter-frame >> xpath=//input[@id='field1']
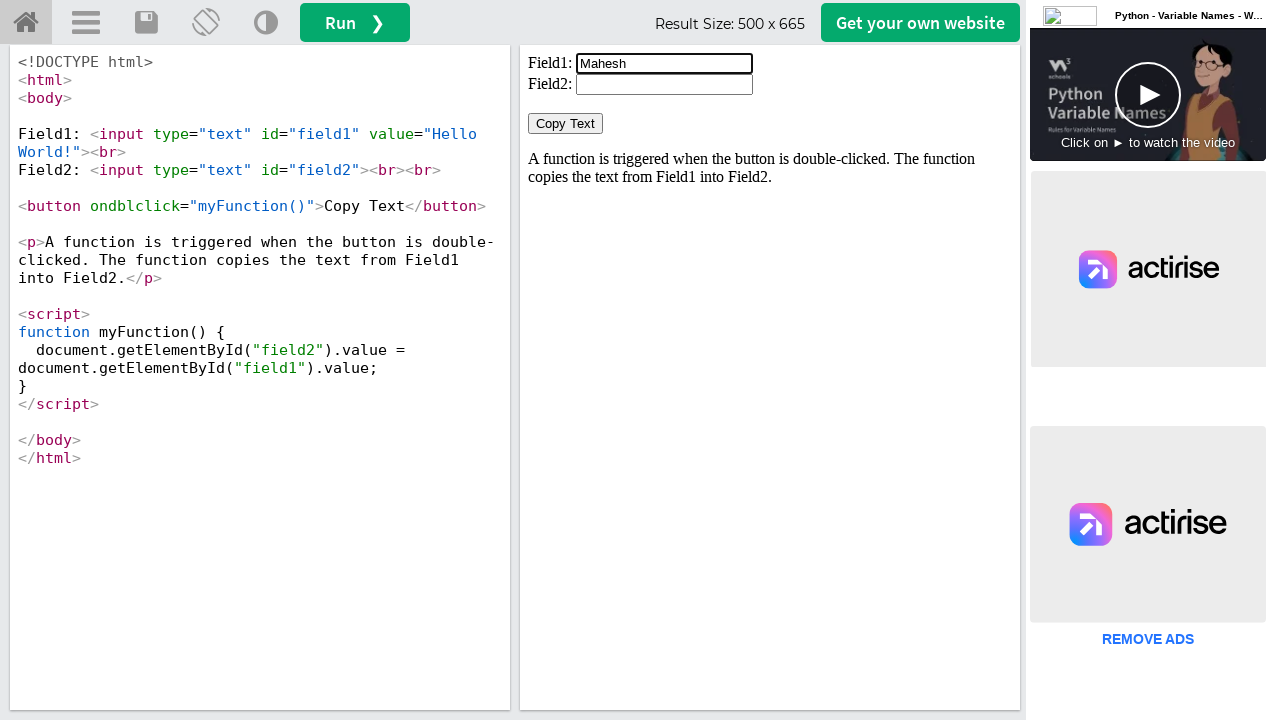

Located the 'Copy Text' button
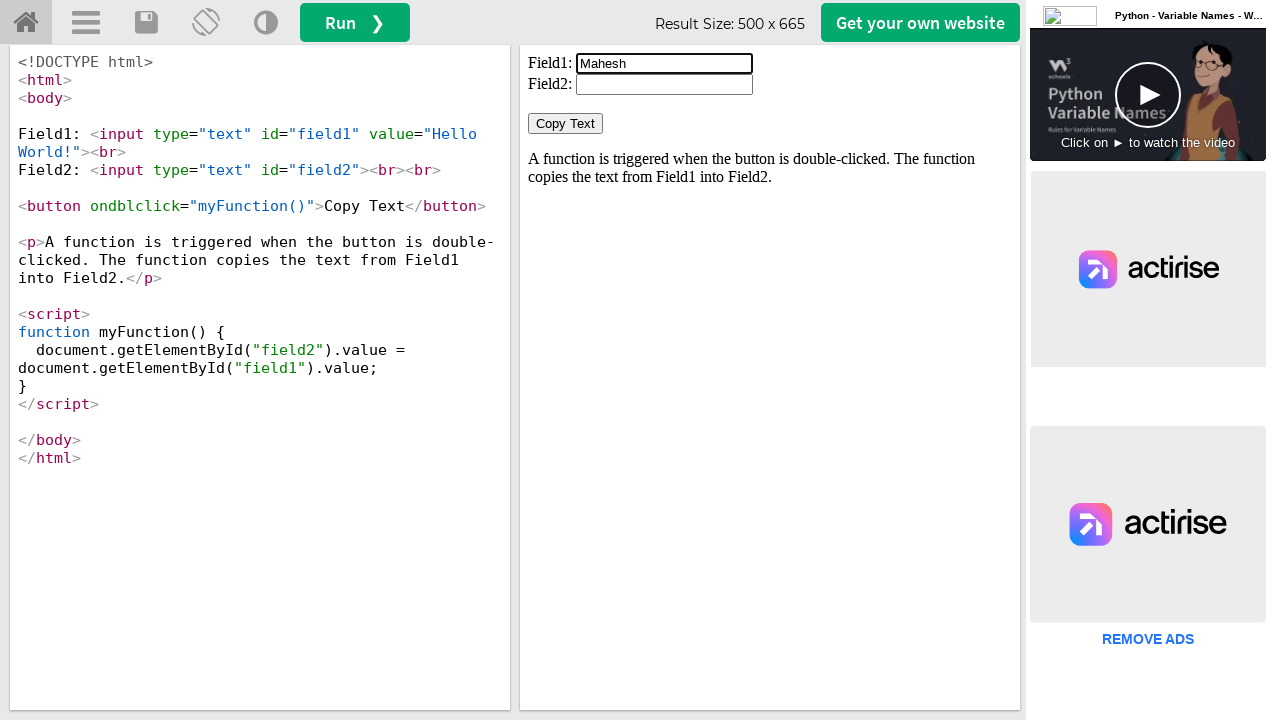

Double-clicked the 'Copy Text' button at (566, 124) on #iframeResult >> internal:control=enter-frame >> xpath=//button[text()='Copy Tex
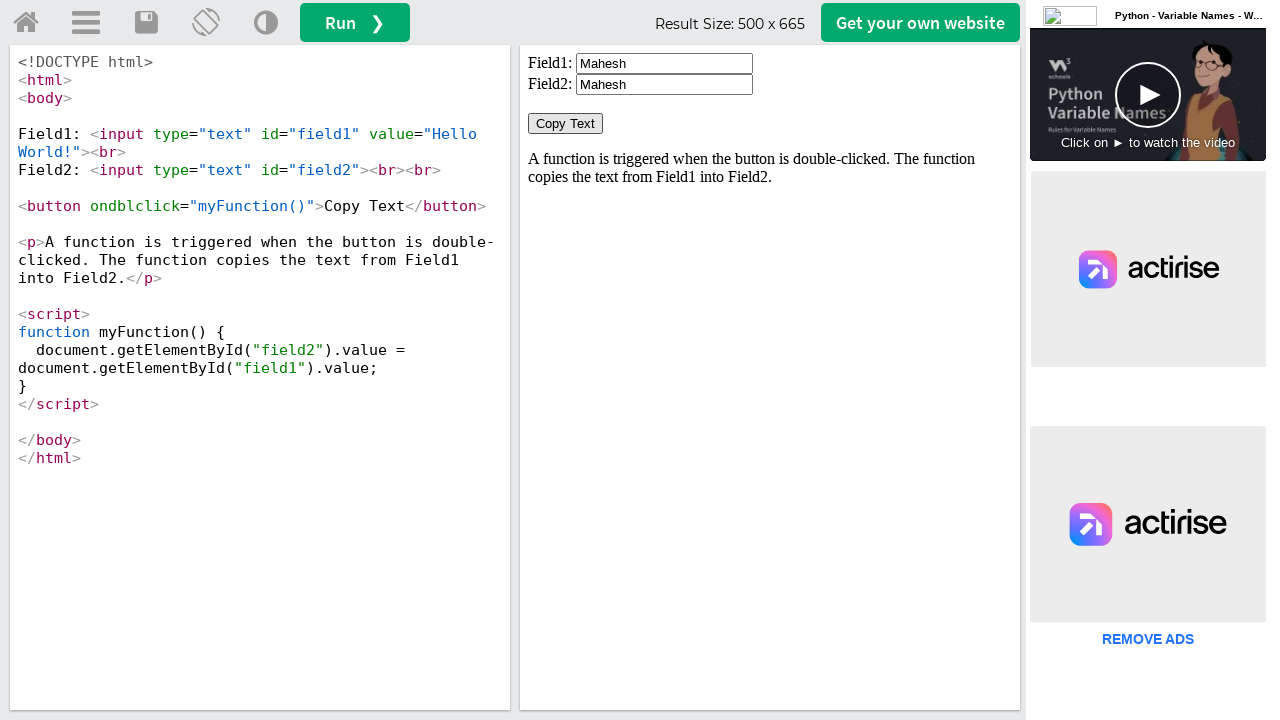

Located second input field with id='field2'
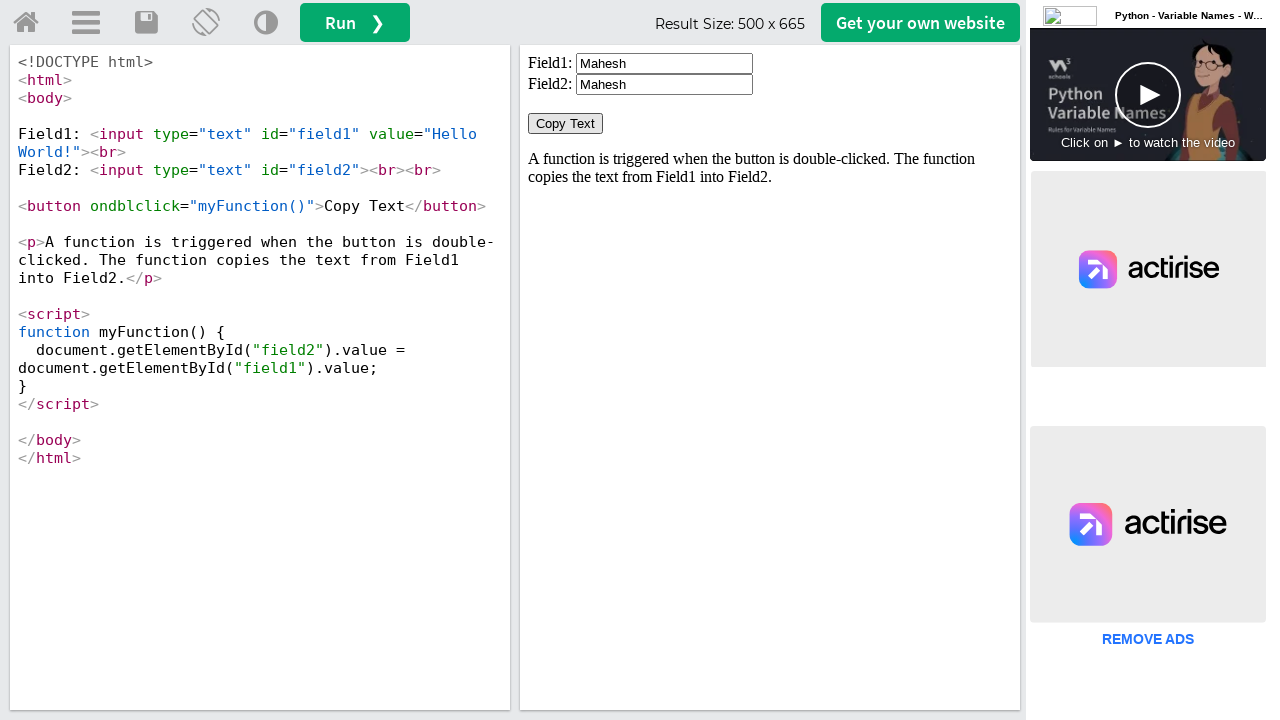

Retrieved value from second input field
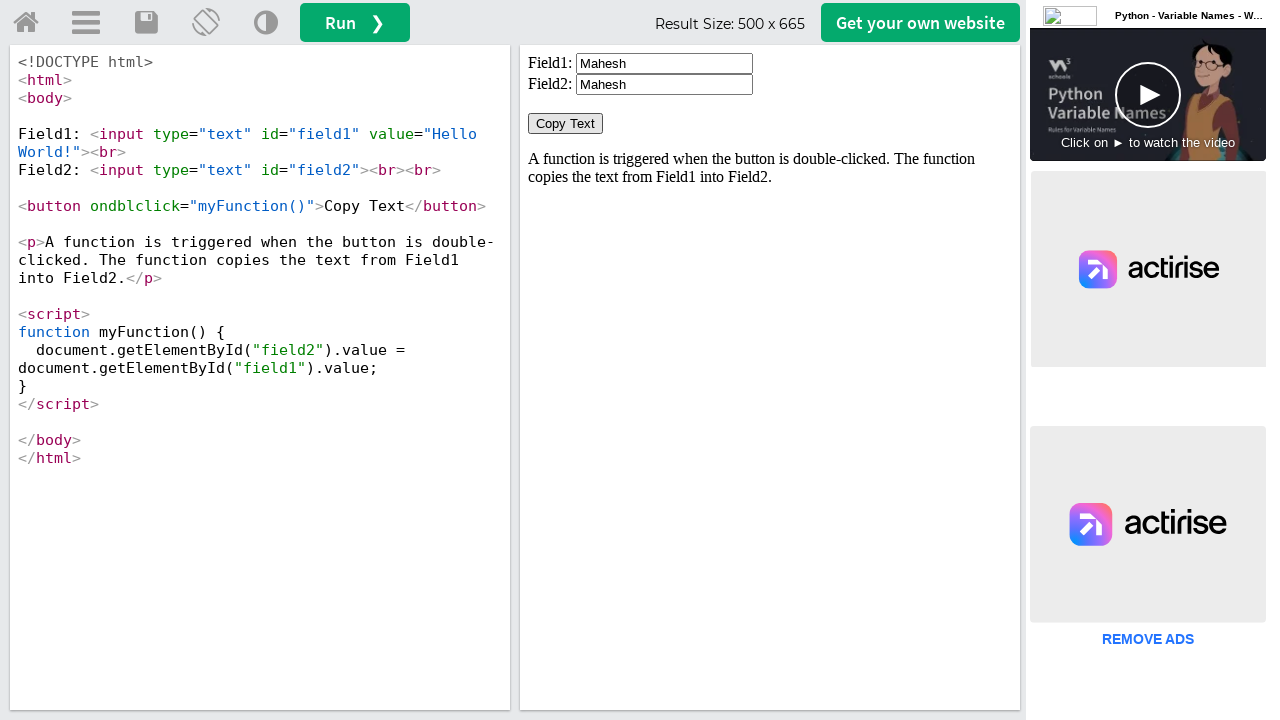

Verified that 'Mahesh' was successfully copied to the second field
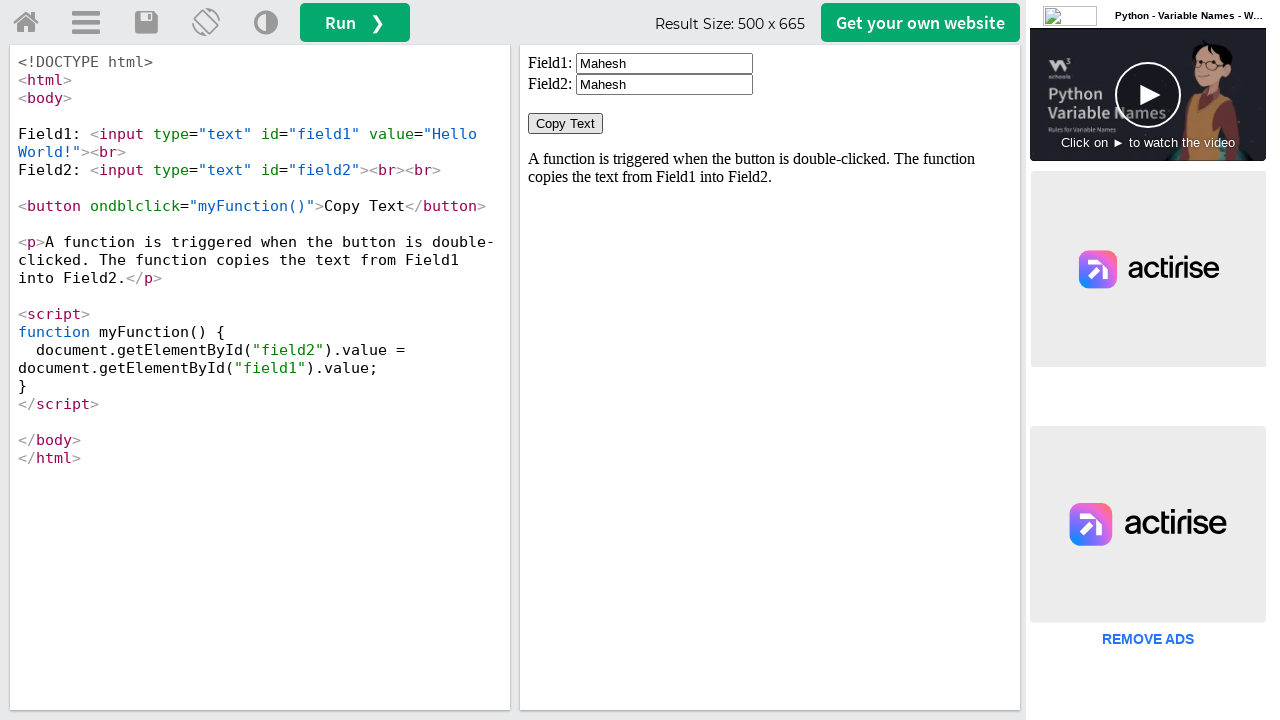

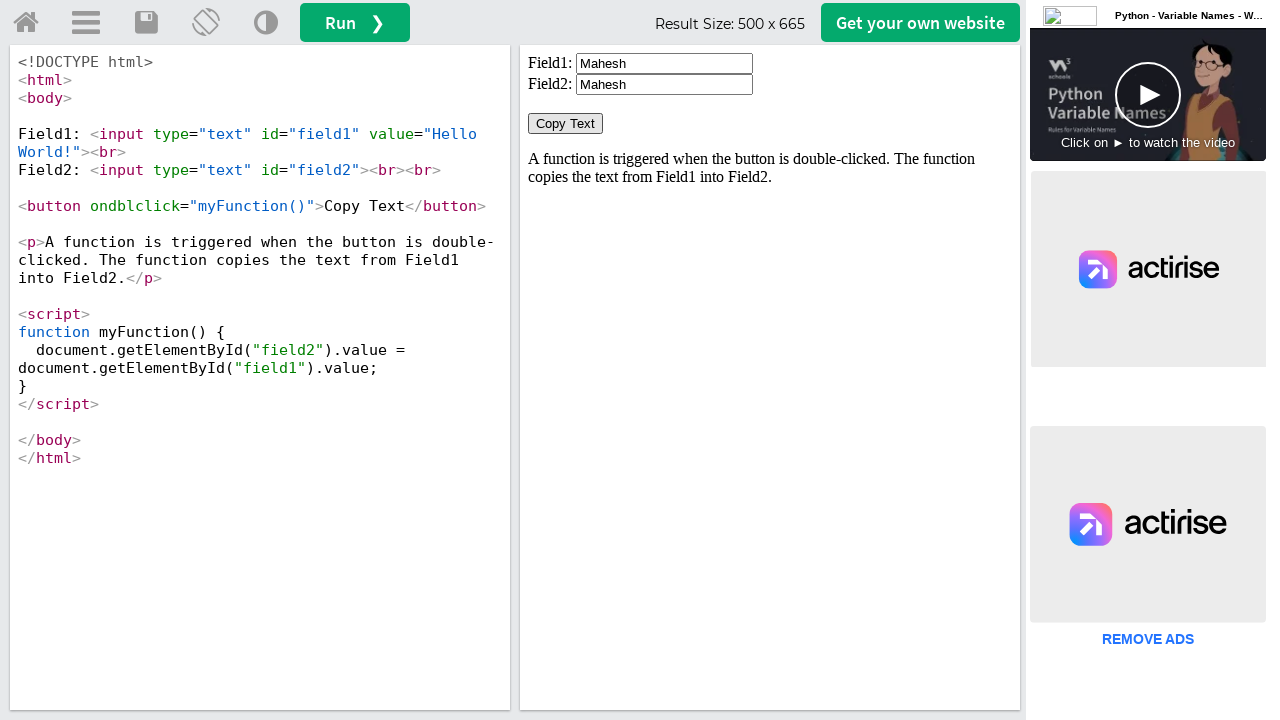